Tests filling multiple form fields including text input, password, textarea, and dropdown select, and navigating to index page and back

Starting URL: https://www.selenium.dev/selenium/web/web-form.html

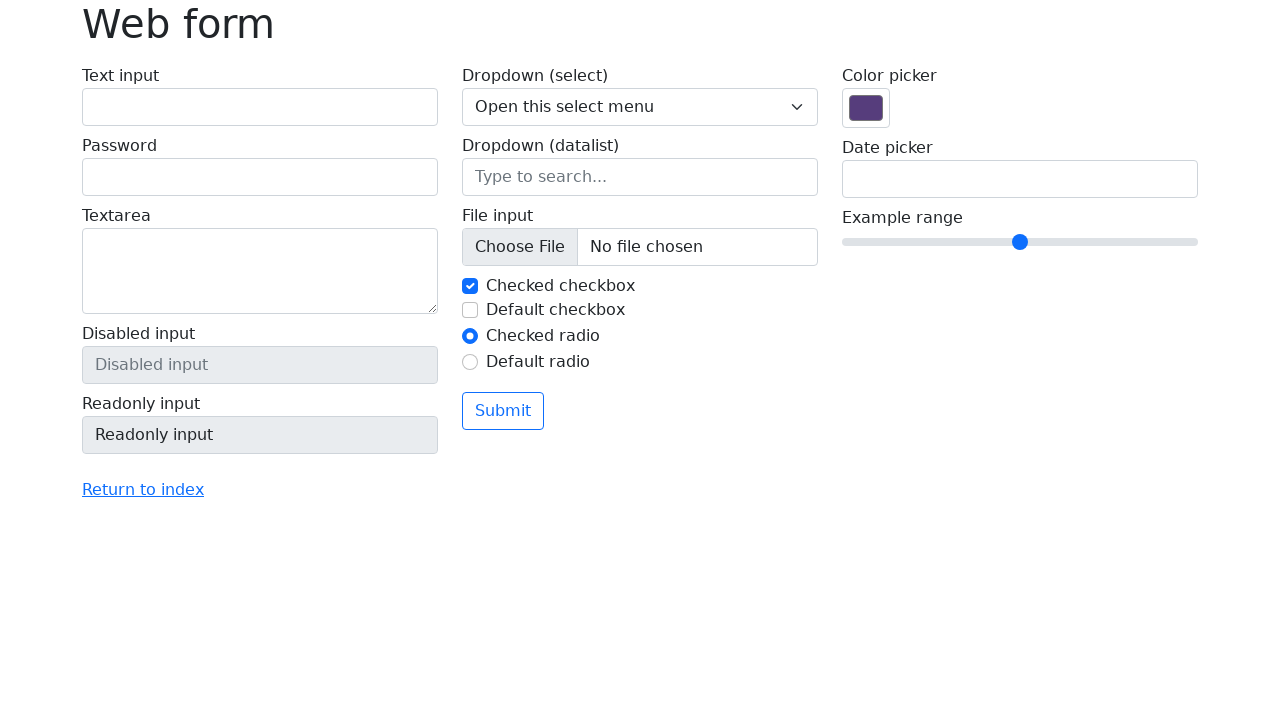

Filled text input field with 'test' on #my-text-id
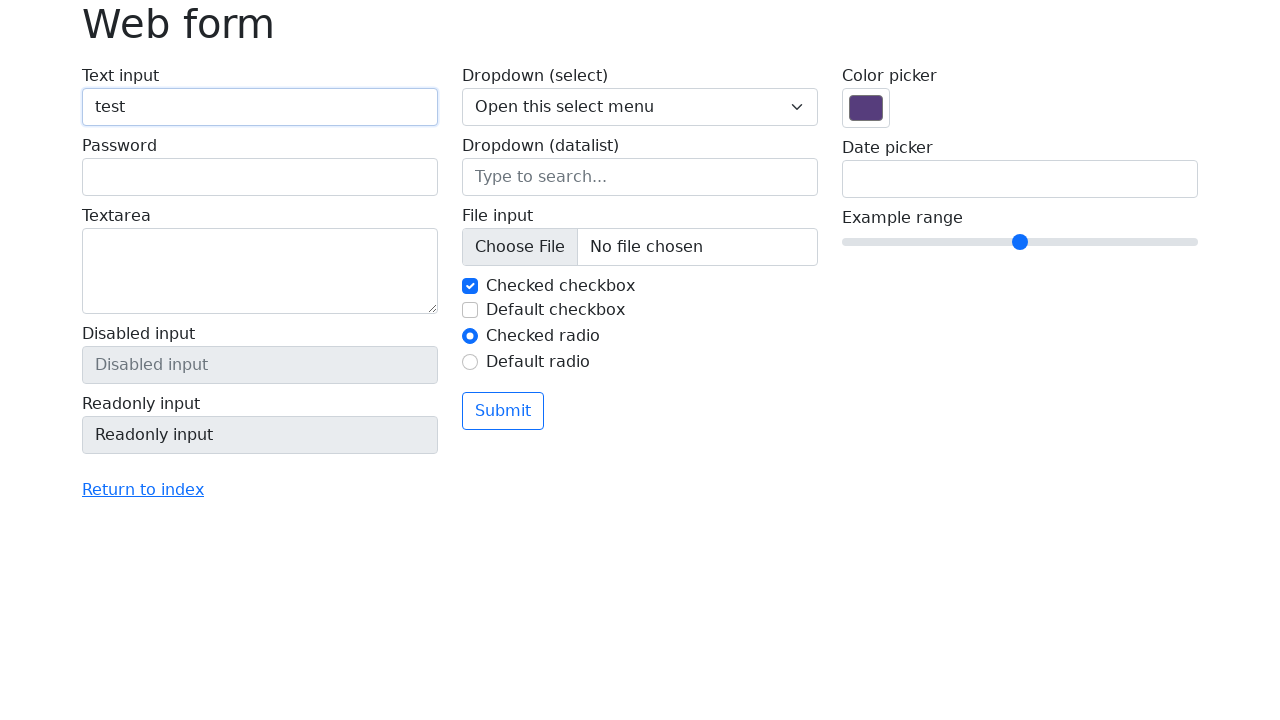

Filled password input field with '12345678' on label:nth-of-type(2) input
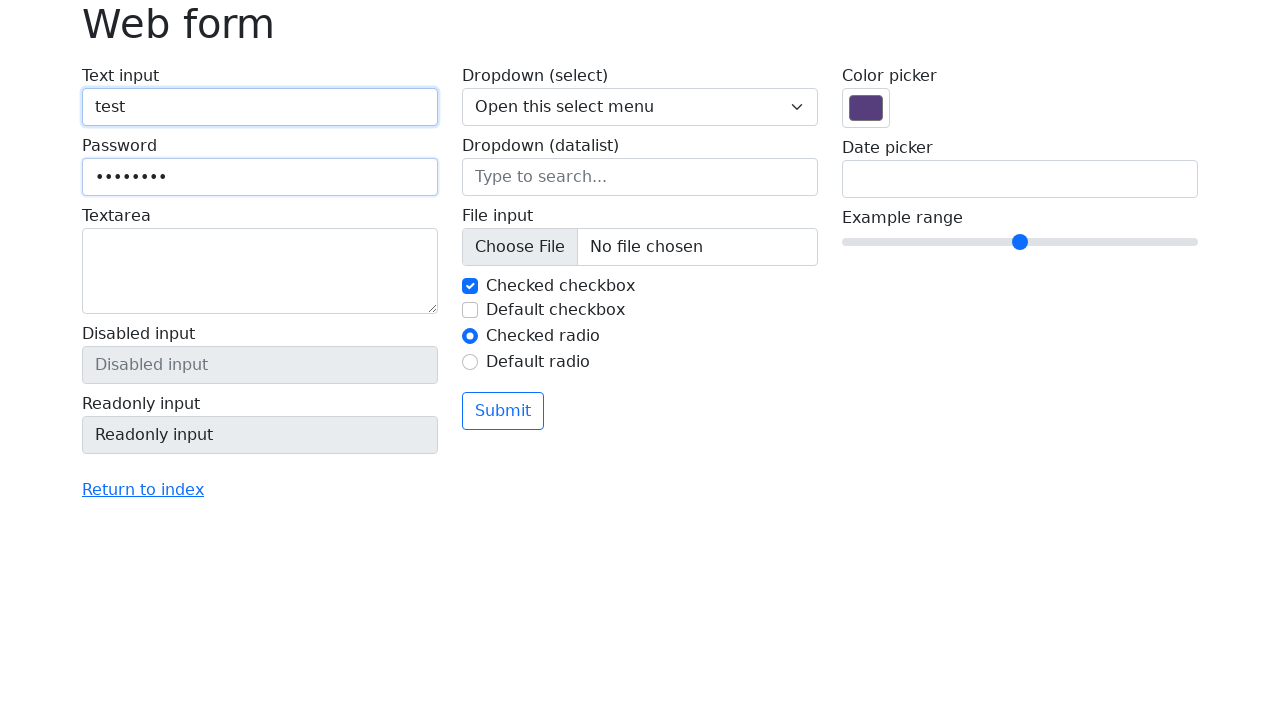

Filled textarea field with test text on label:nth-of-type(3) textarea
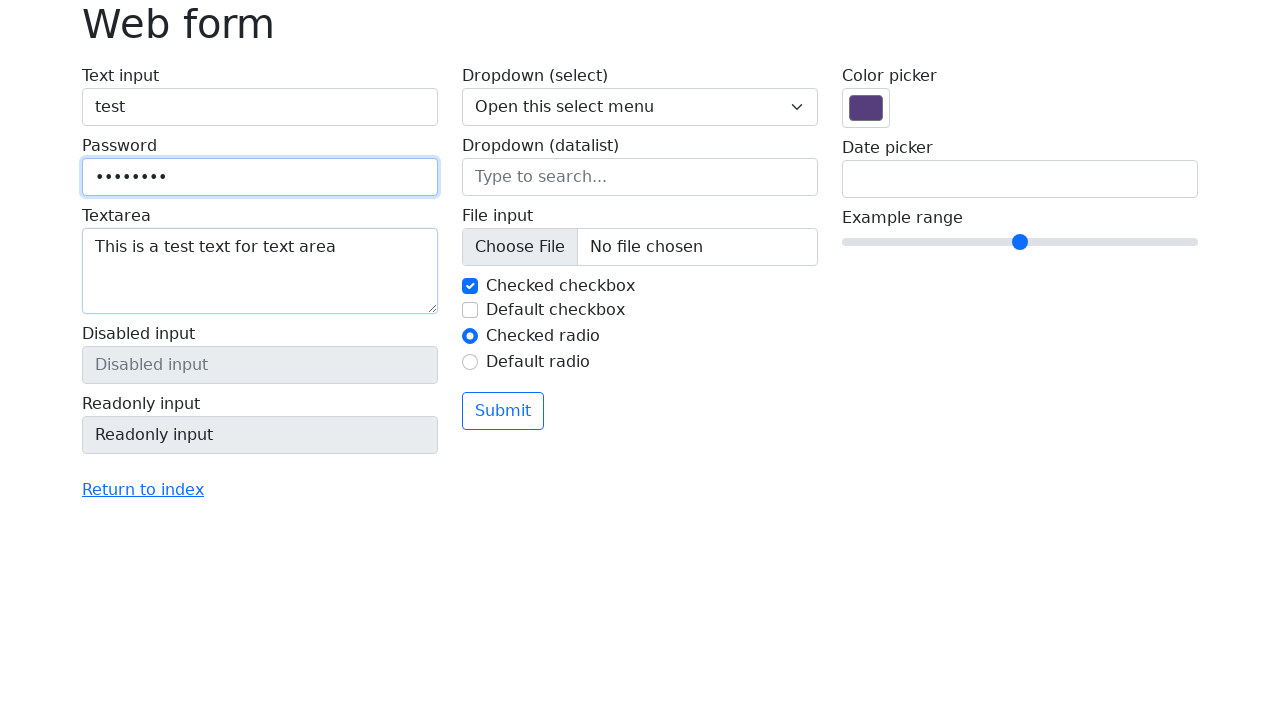

Clicked 'Return to index' link at (143, 490) on text=Return to index
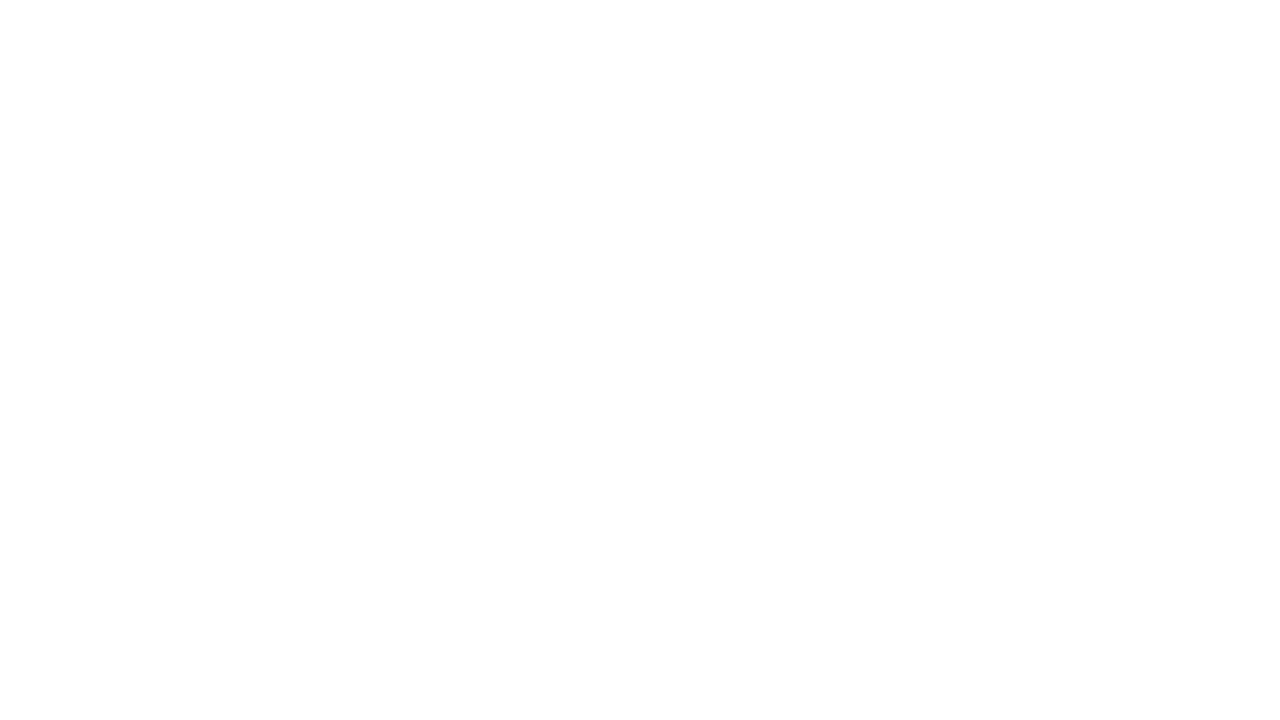

Navigated to index page successfully
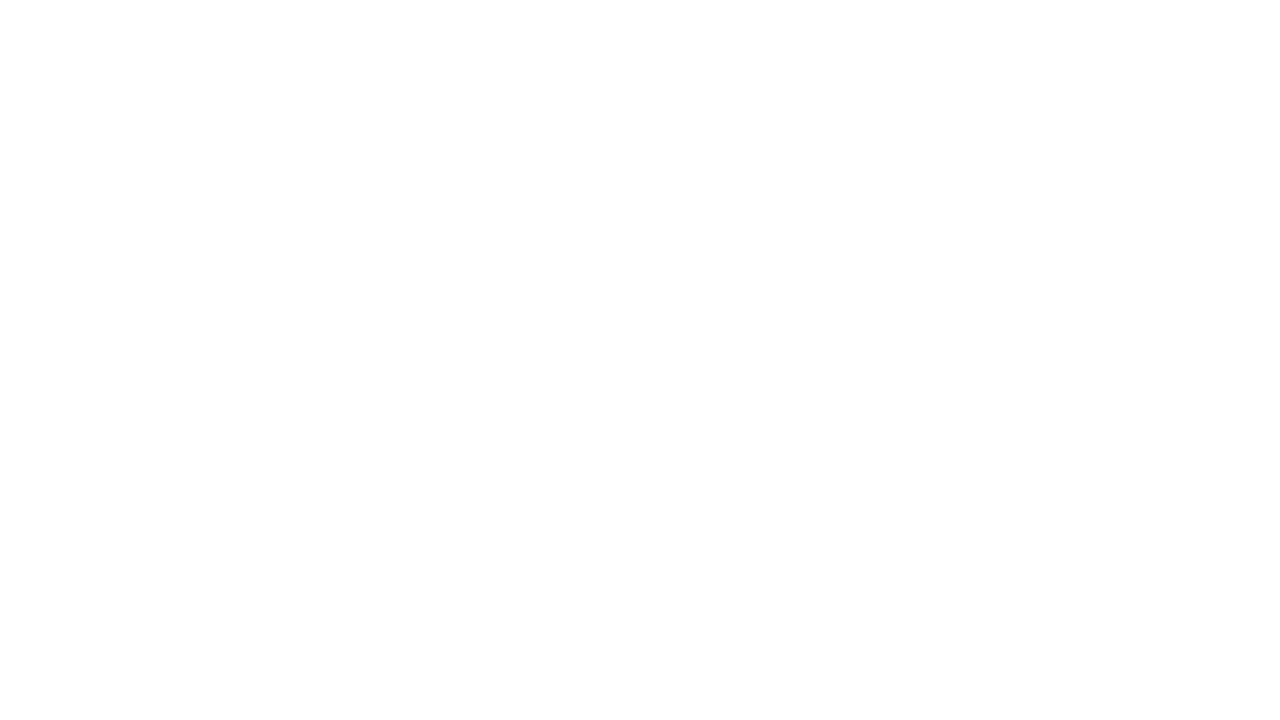

Navigated back to web-form page
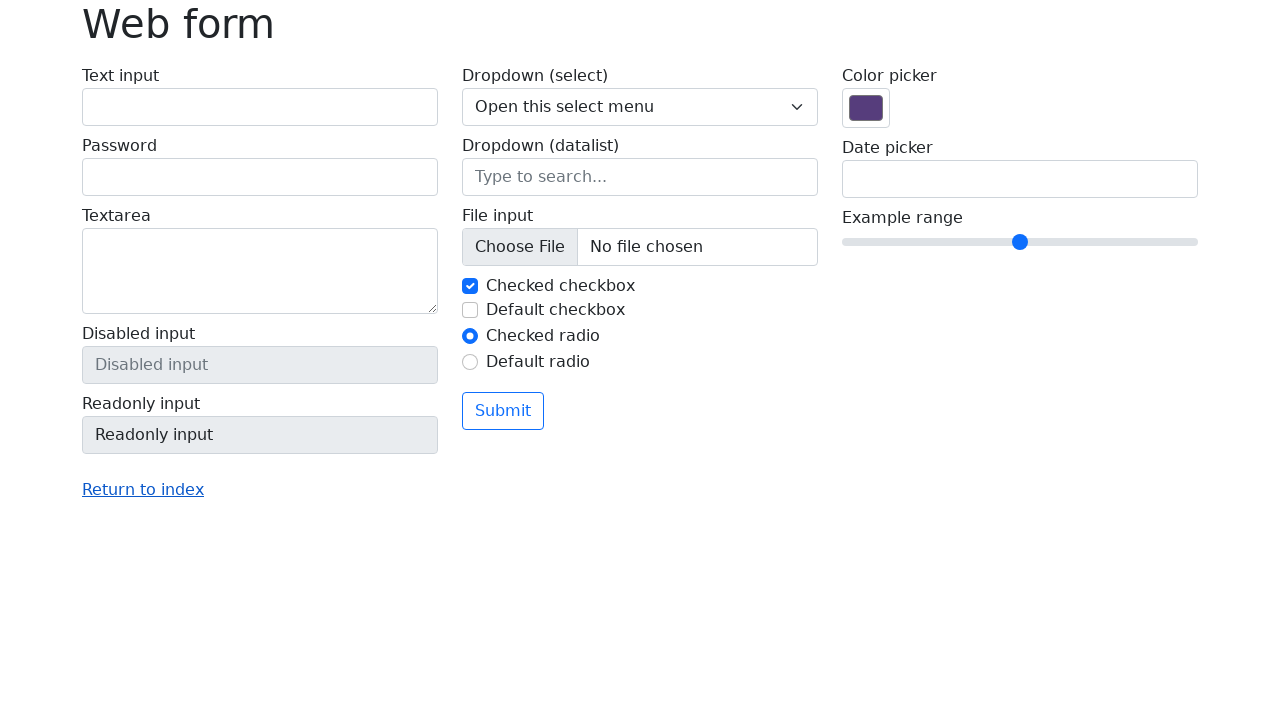

Selected option '1' from dropdown on select[name='my-select']
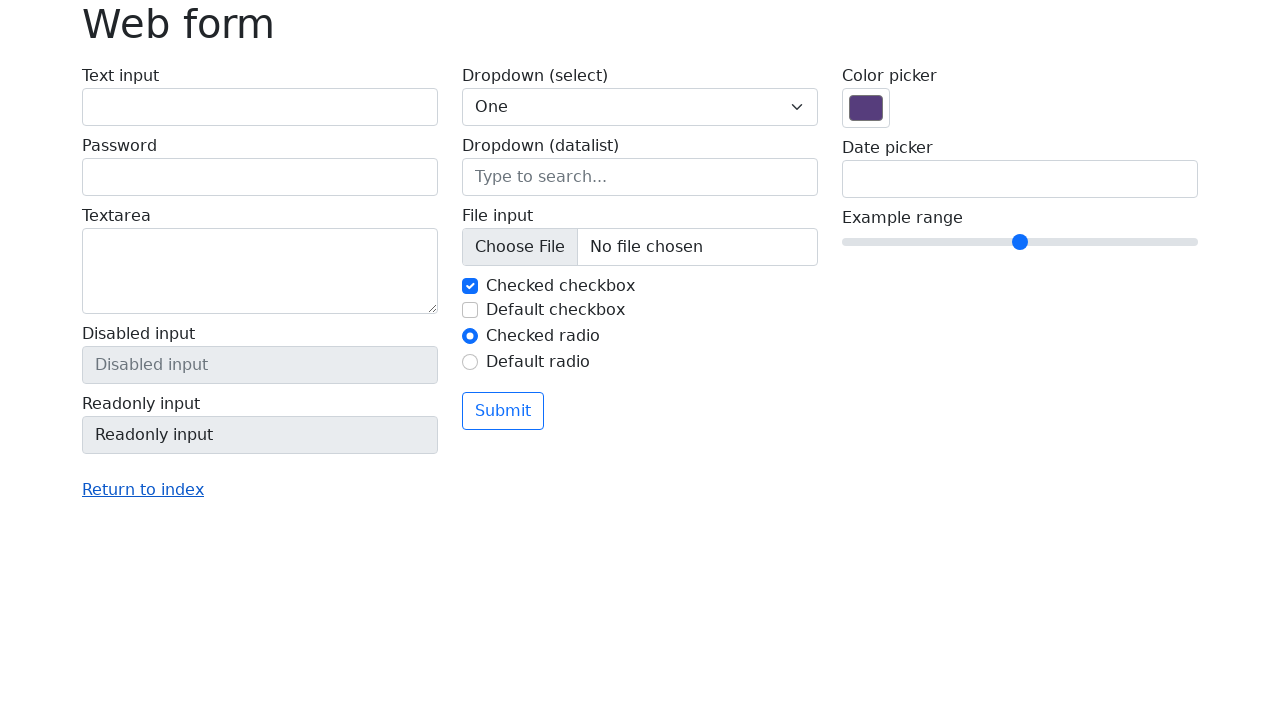

Selected option '2' from dropdown on select[name='my-select']
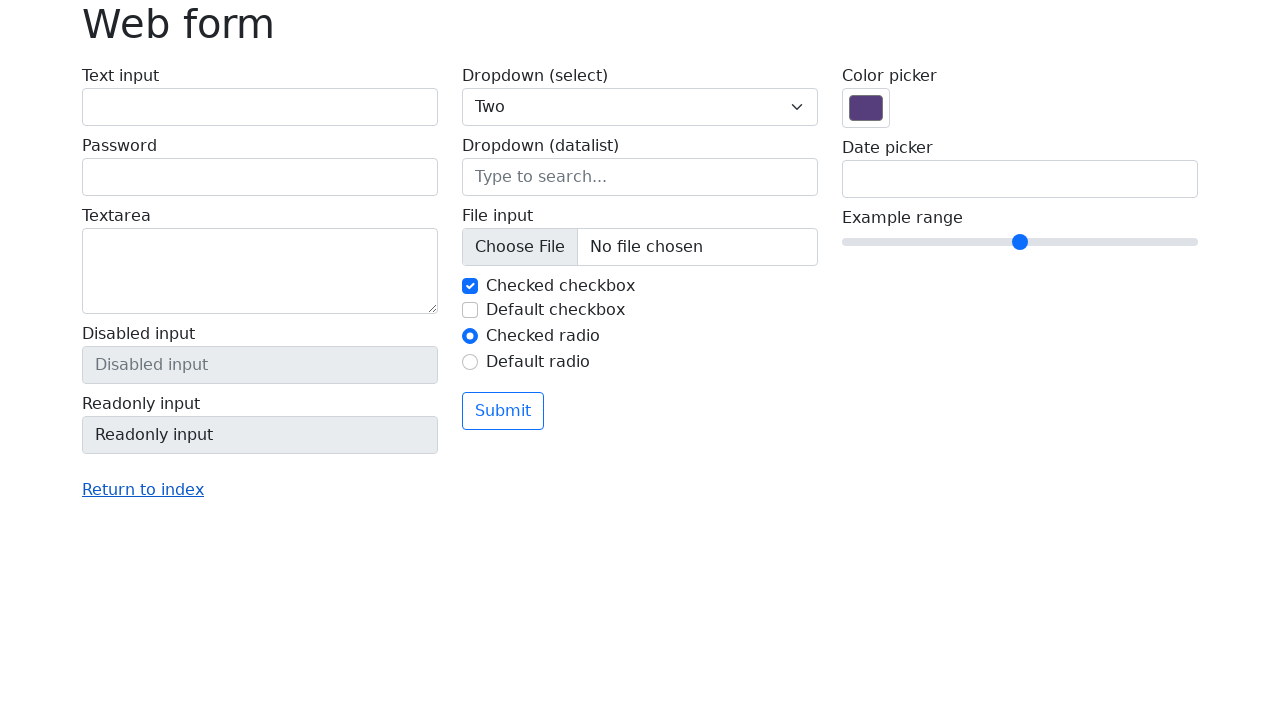

Selected option '3' from dropdown on select[name='my-select']
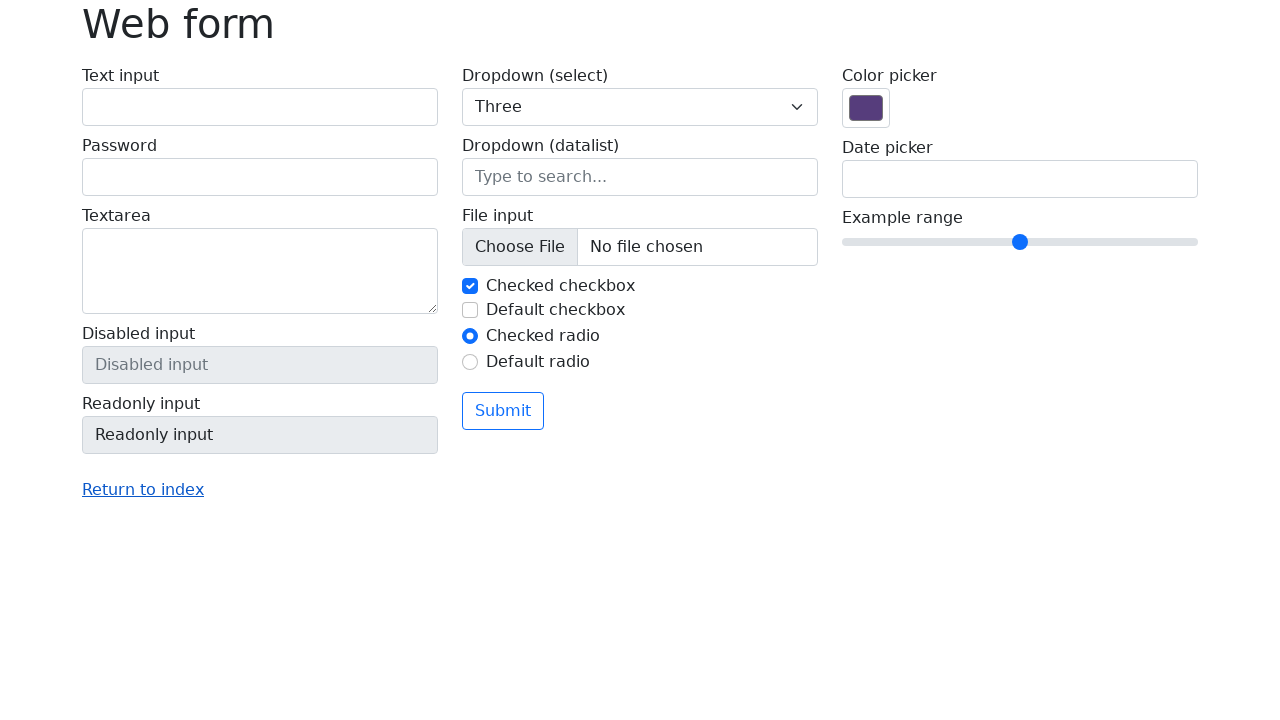

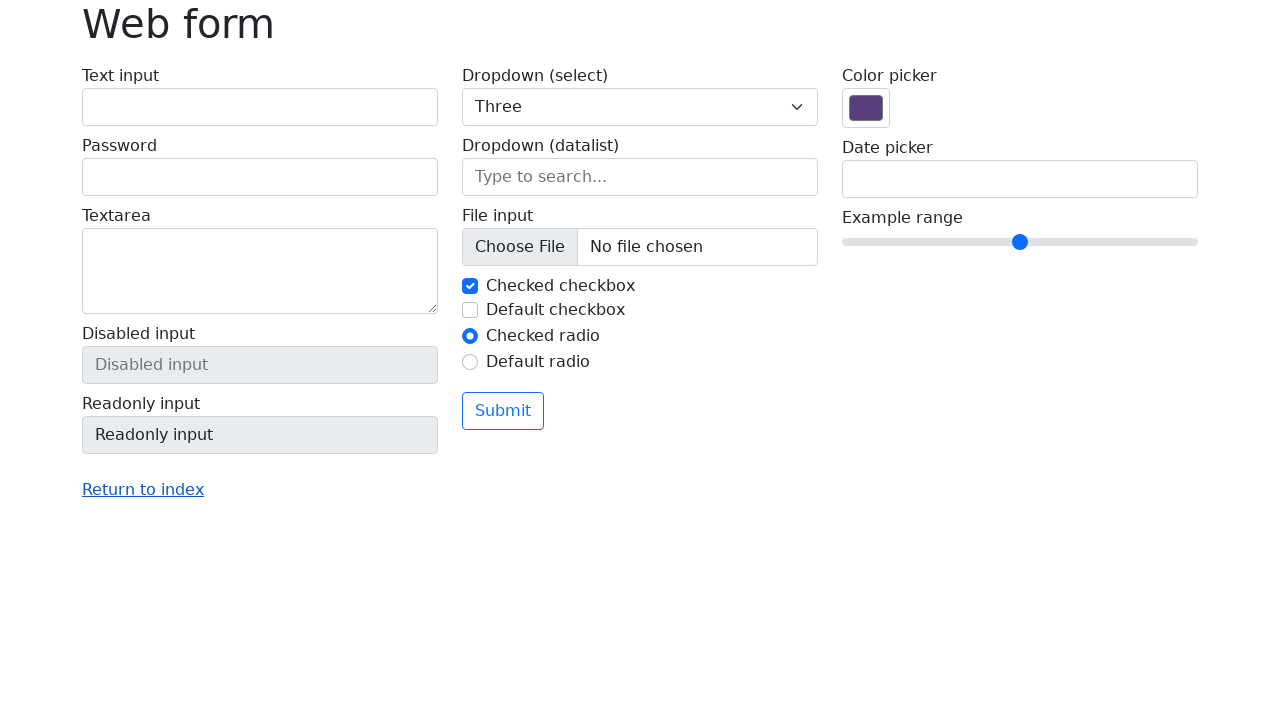